Fills out a simple form with name, email, and address fields, then submits and verifies the output

Starting URL: https://demoqa.com/text-box

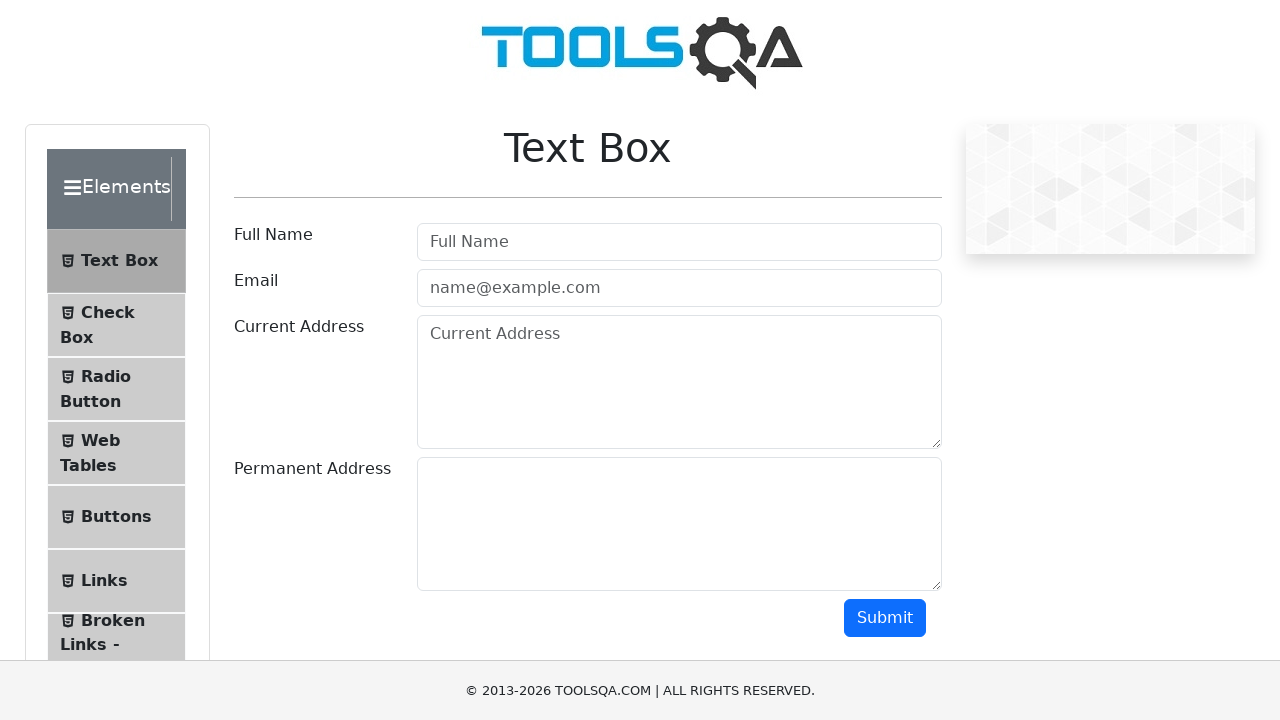

Filled userName field with 'Kiran hada' on #userName
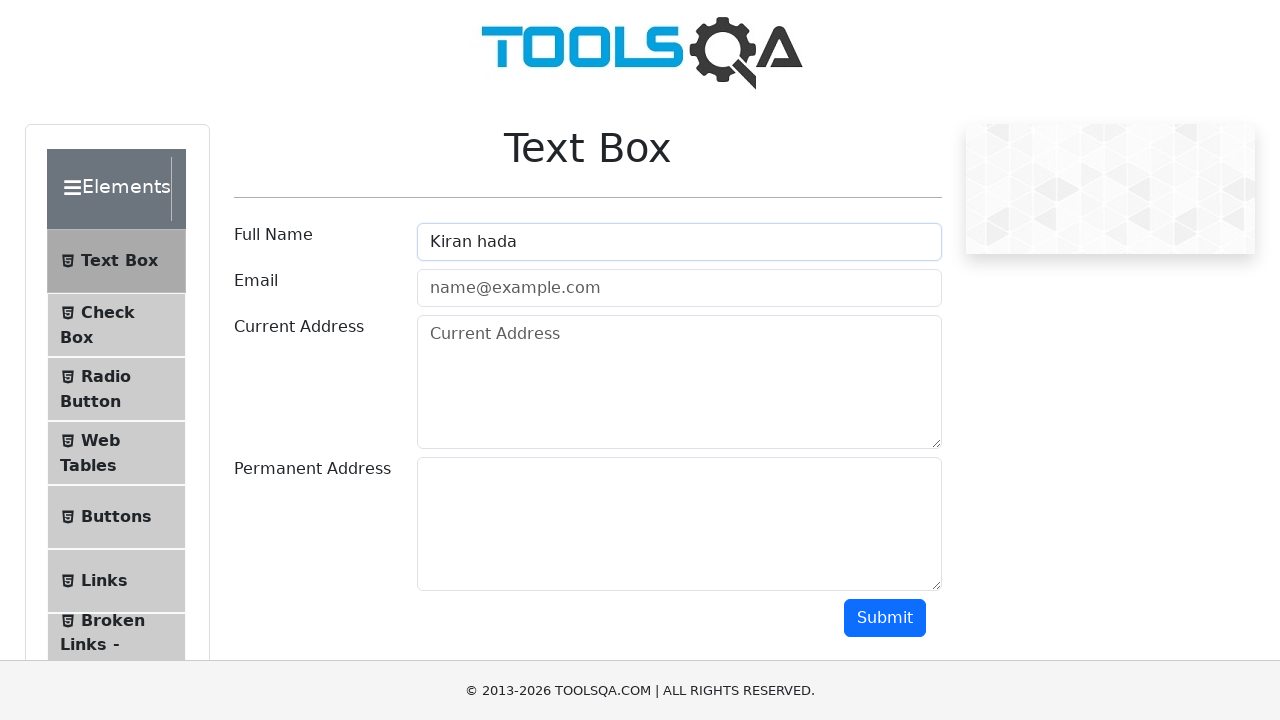

Filled userEmail field with 'kiran.test@example.com' on #userEmail
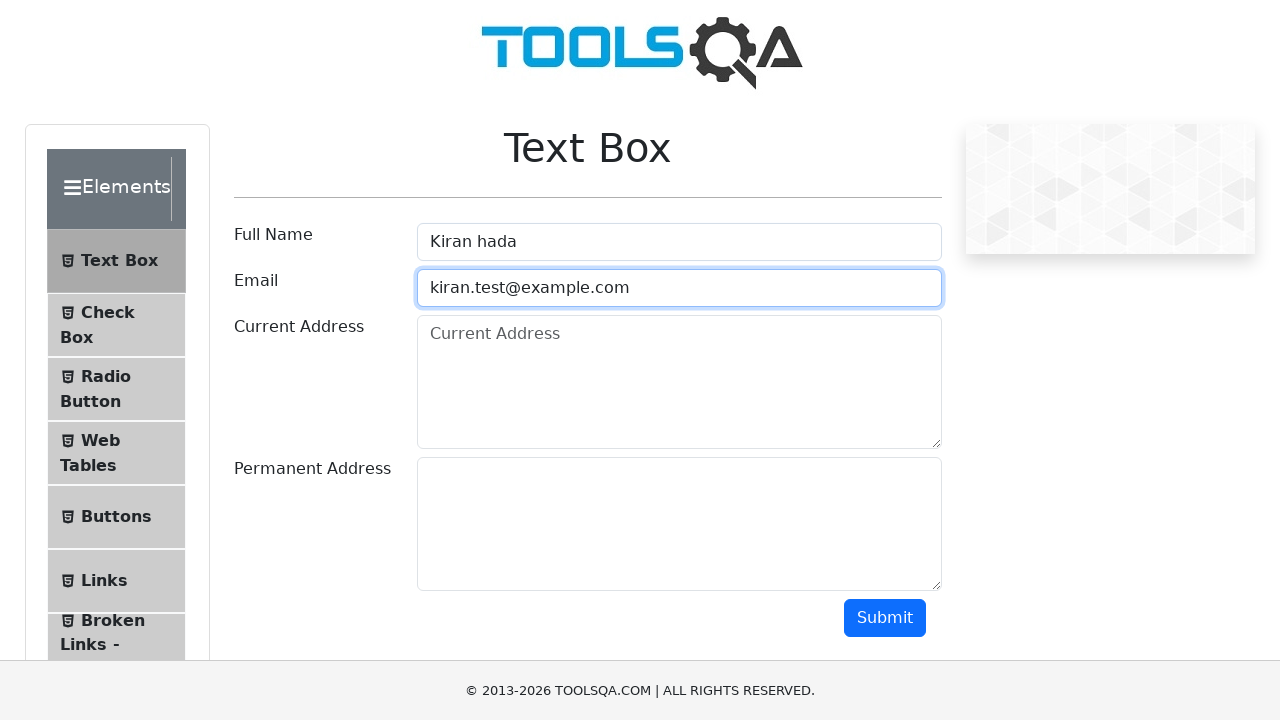

Filled currentAddress field with 'jaipur' on #currentAddress
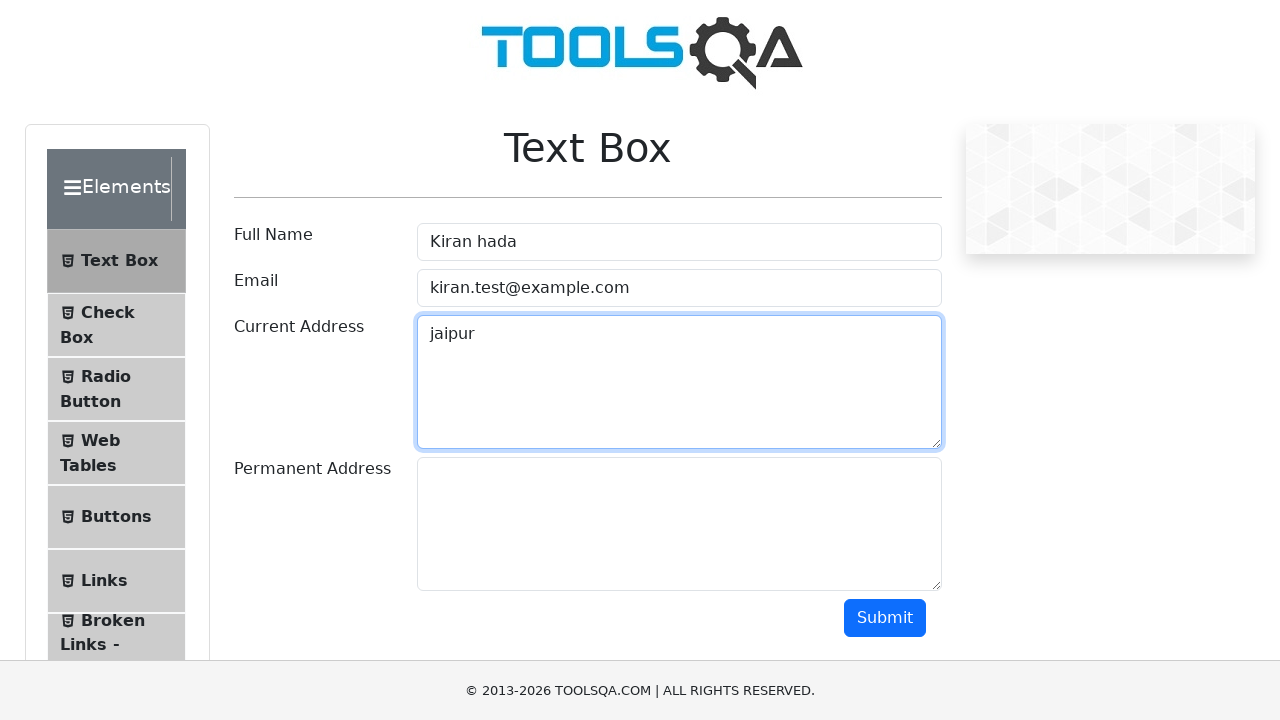

Filled permanentAddress field with 'jaipur' on #permanentAddress
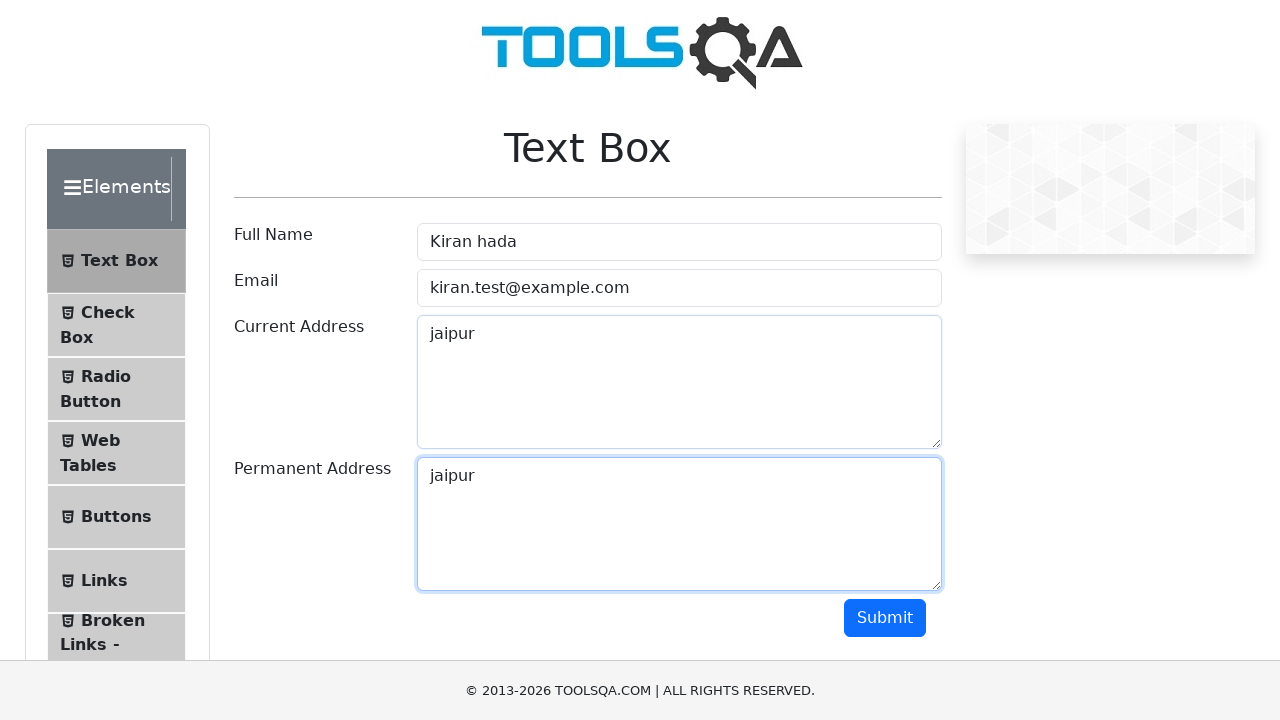

Clicked submit button to submit the form at (885, 618) on #submit
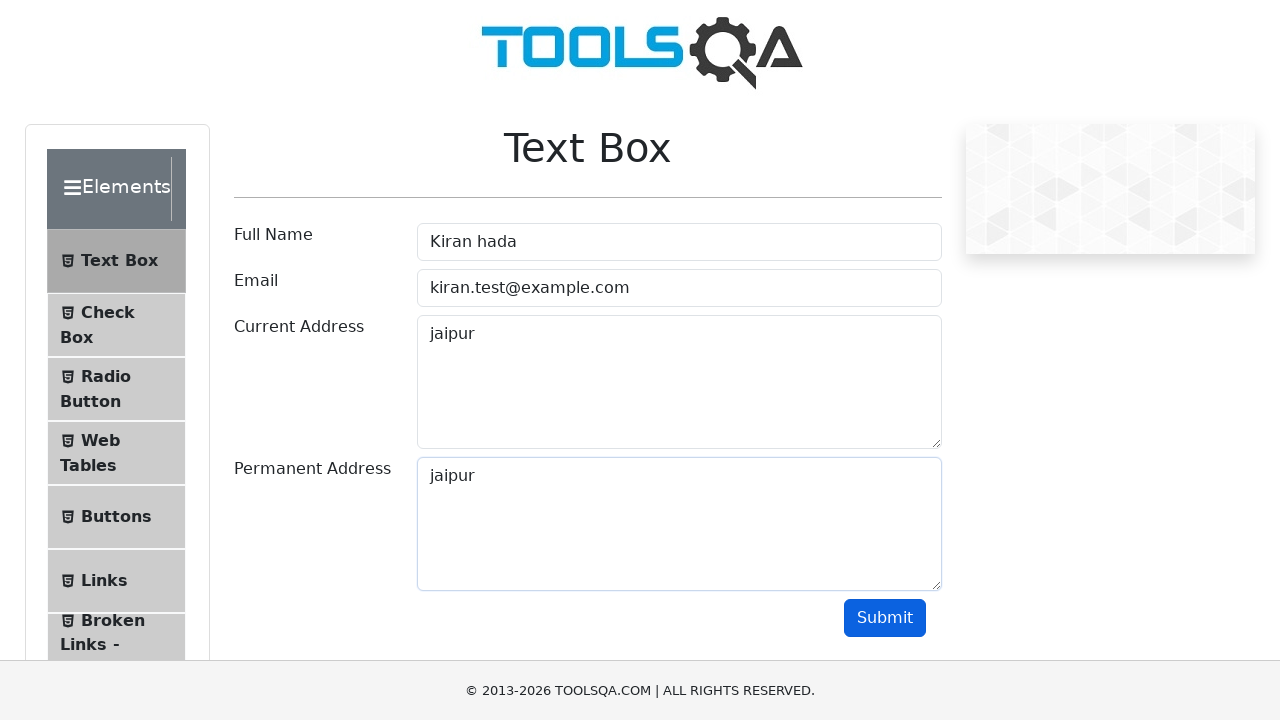

Form output appeared and verified
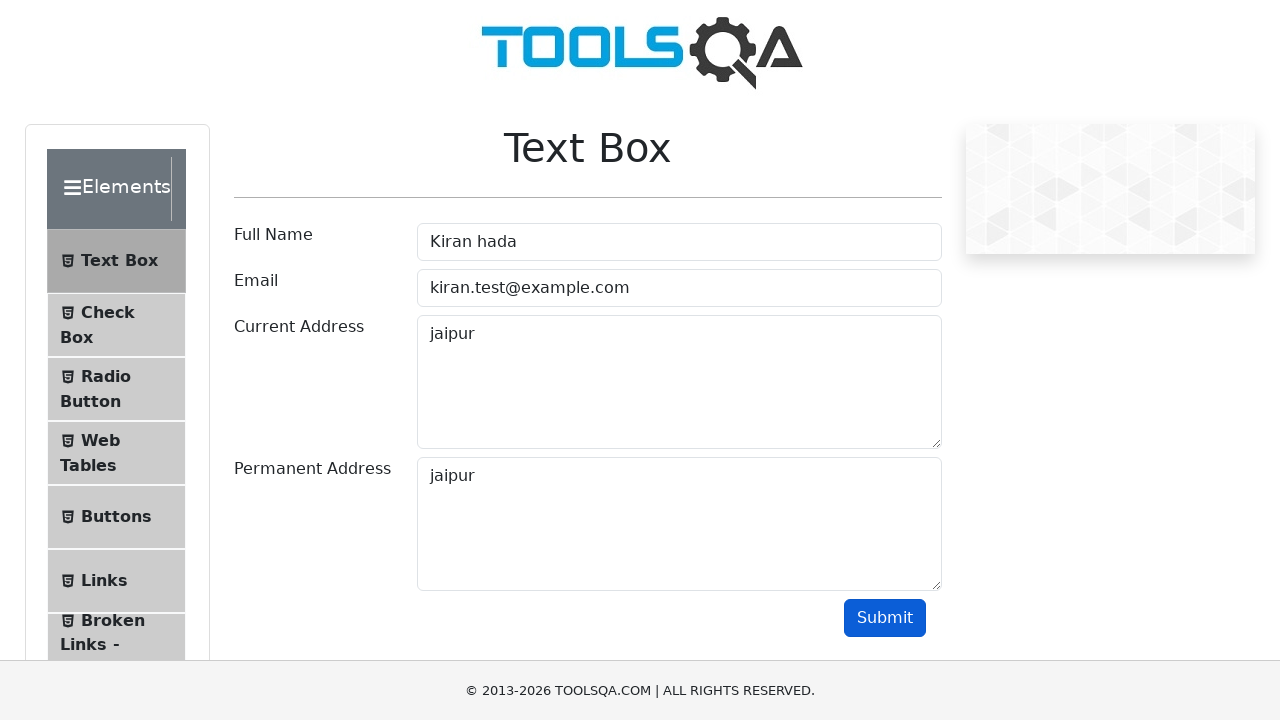

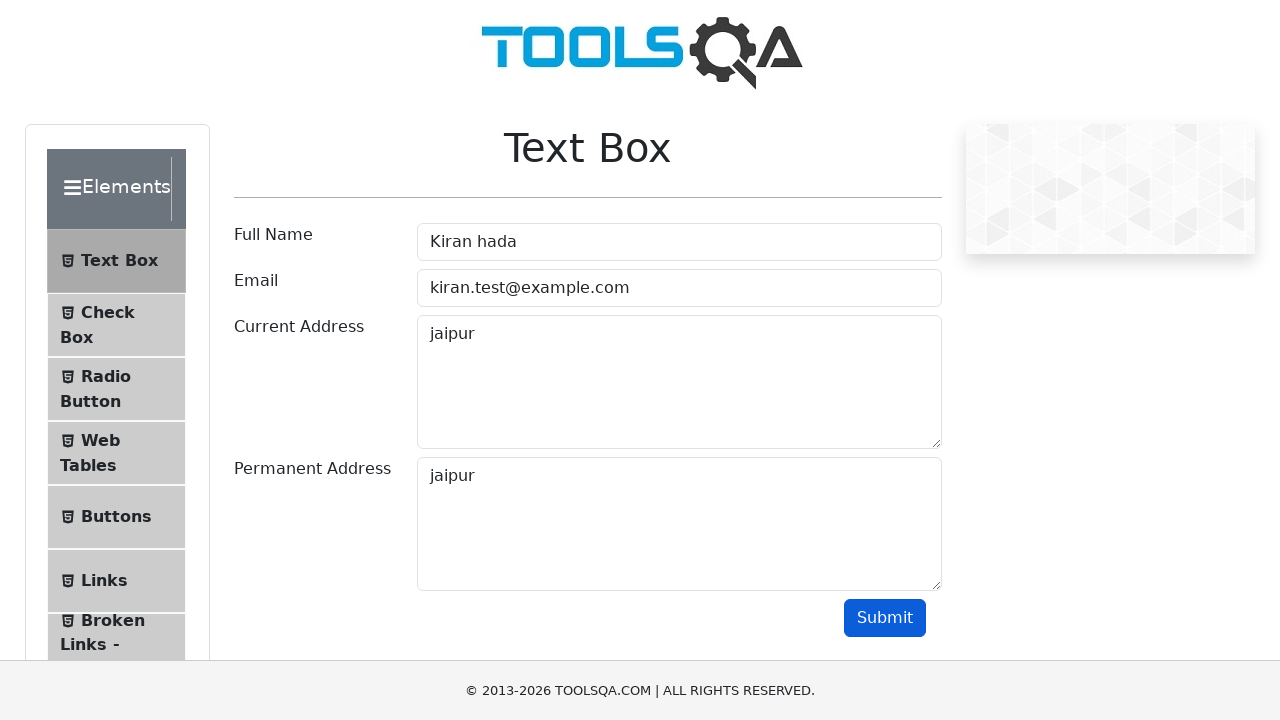